Tests enabling a disabled input field by clicking the Enable button and waiting for the loading process to complete

Starting URL: https://practice.cydeo.com/dynamic_controls

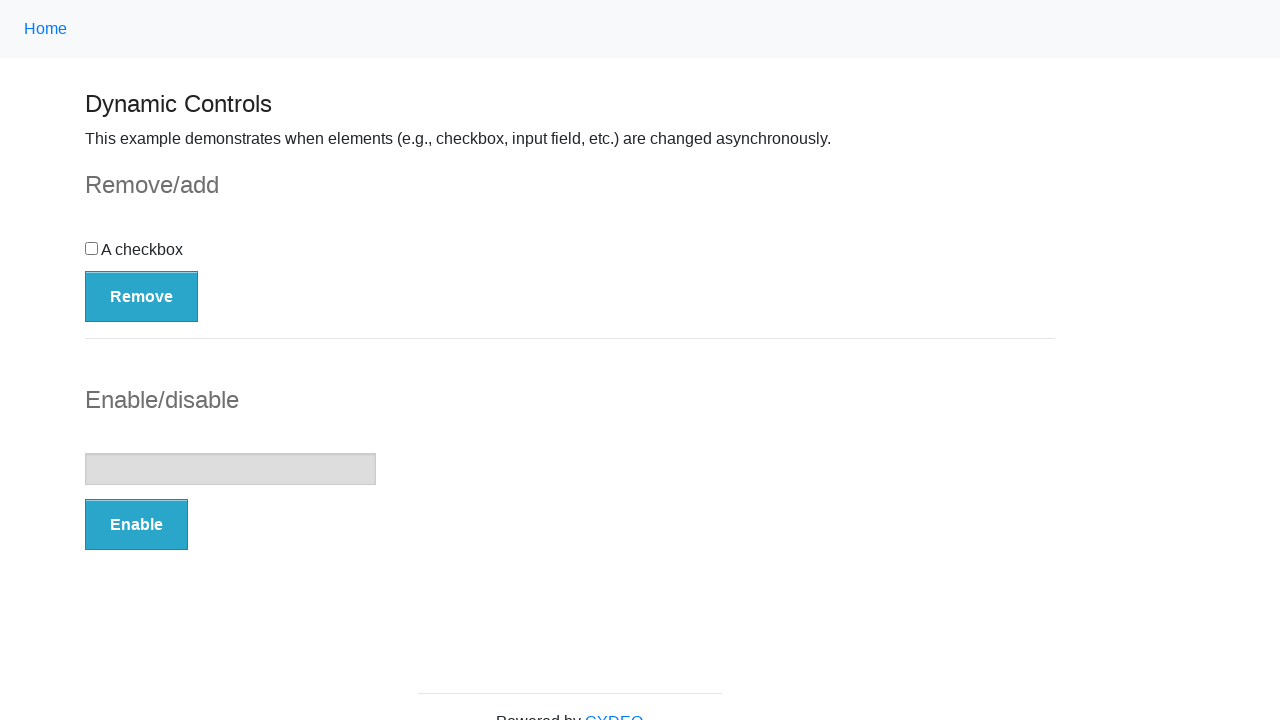

Clicked the Enable button at (136, 525) on button:has-text('Enable')
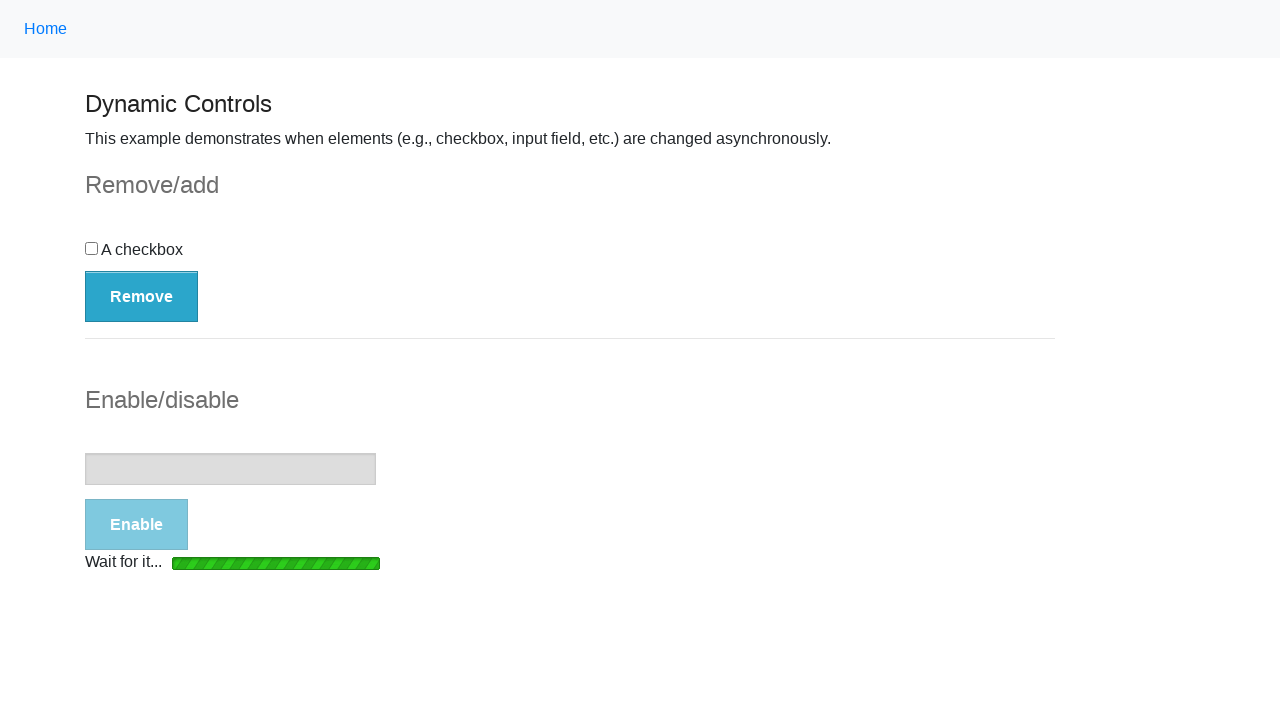

Loading bar disappeared
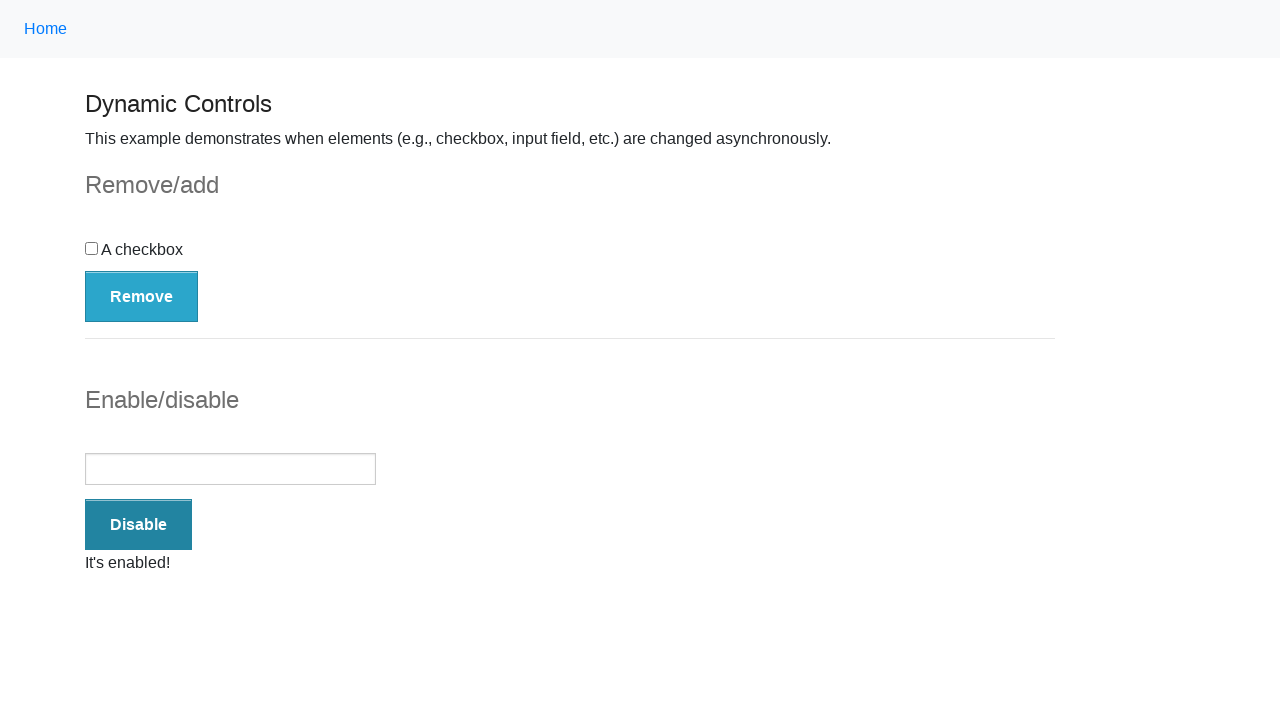

Success message appeared
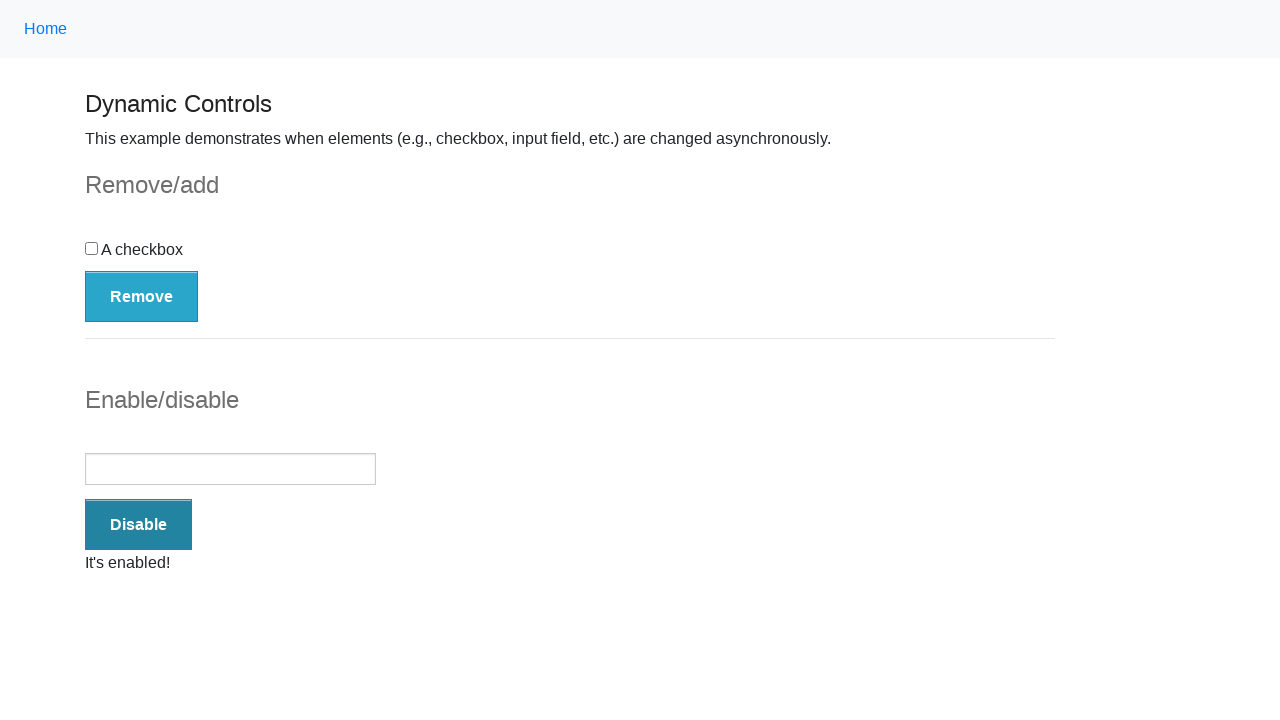

Verified input field is enabled
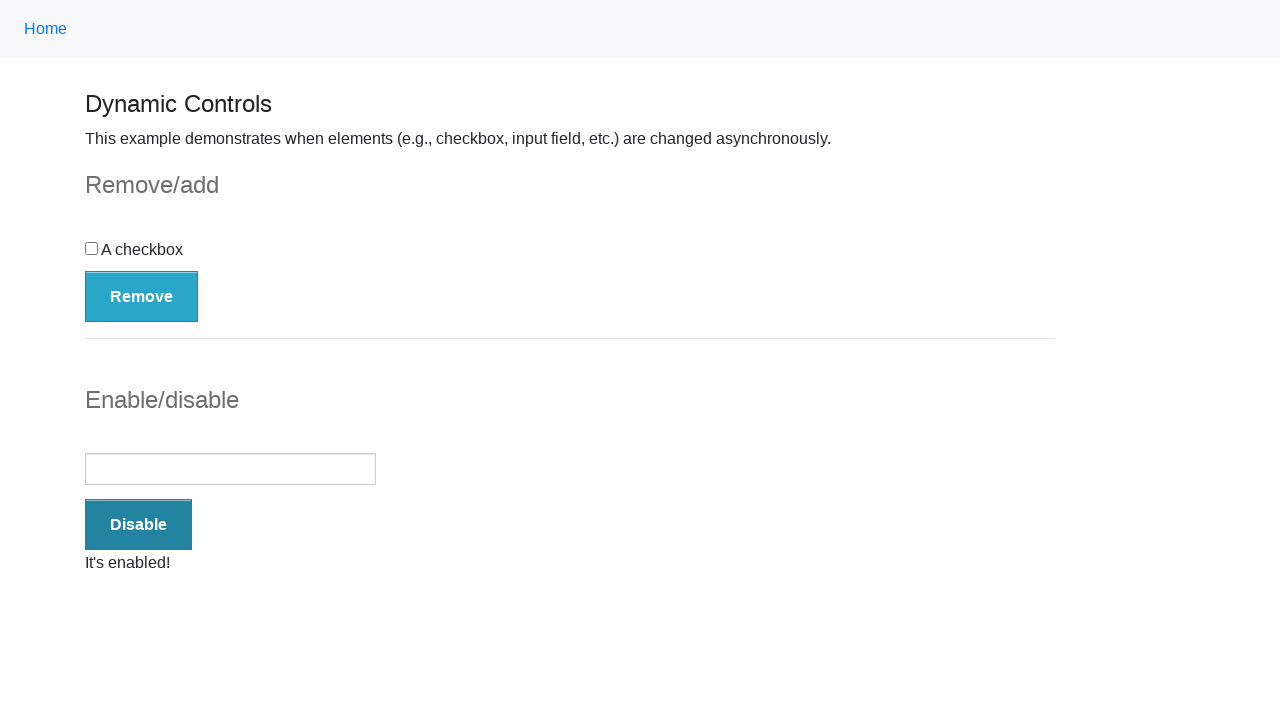

Verified success message text is 'It's enabled!'
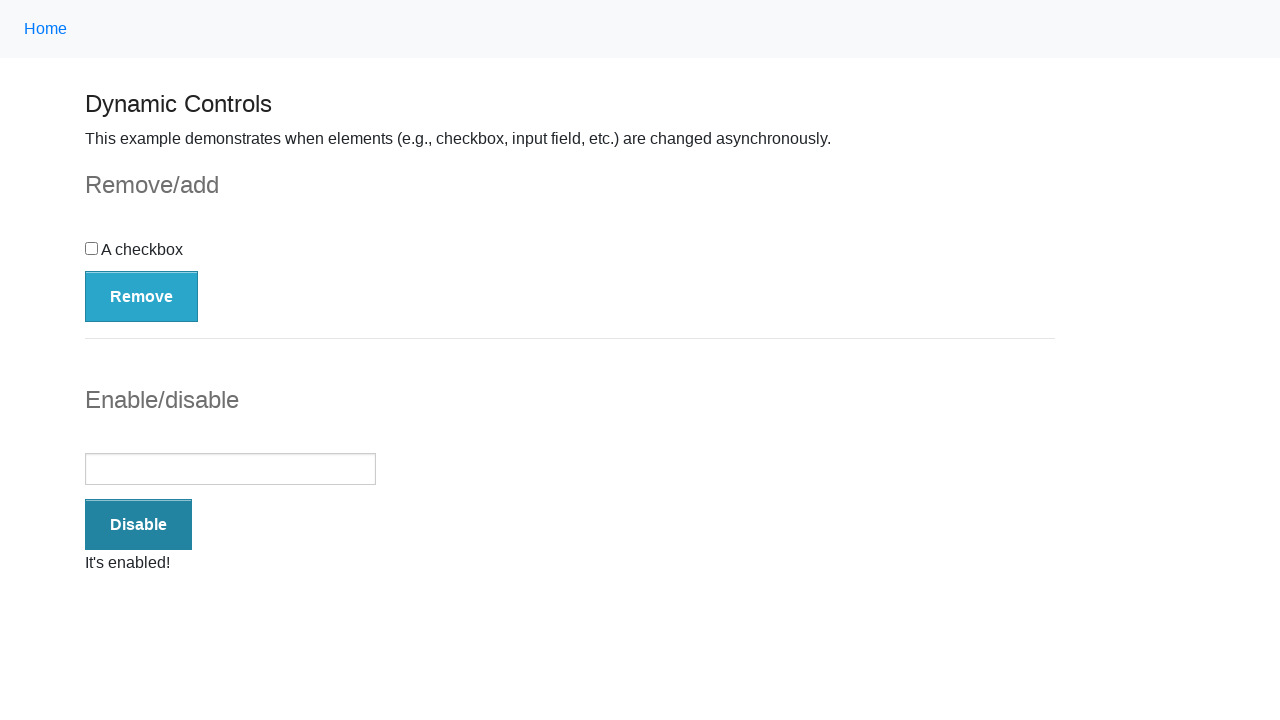

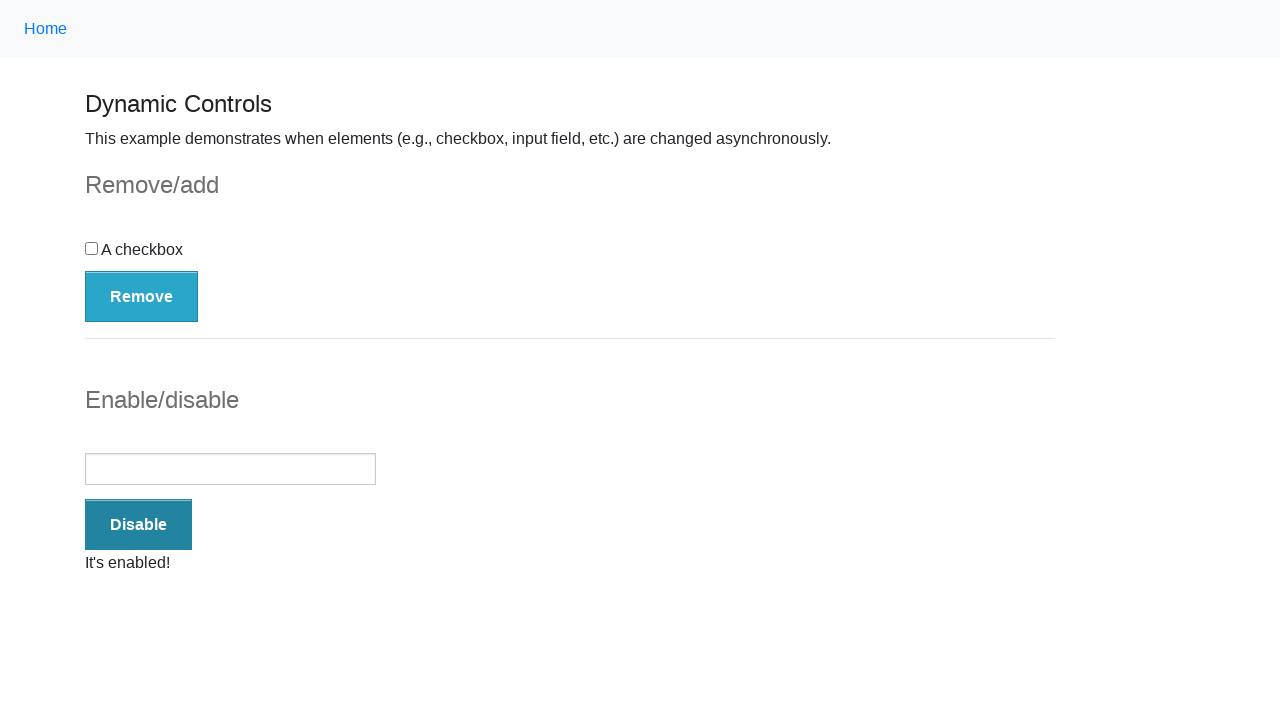